Tests clicking a button with a dynamic ID on a UI testing playground page. The page generates buttons with random IDs to test XPath selectors that don't rely on static IDs.

Starting URL: http://uitestingplayground.com/dynamicid

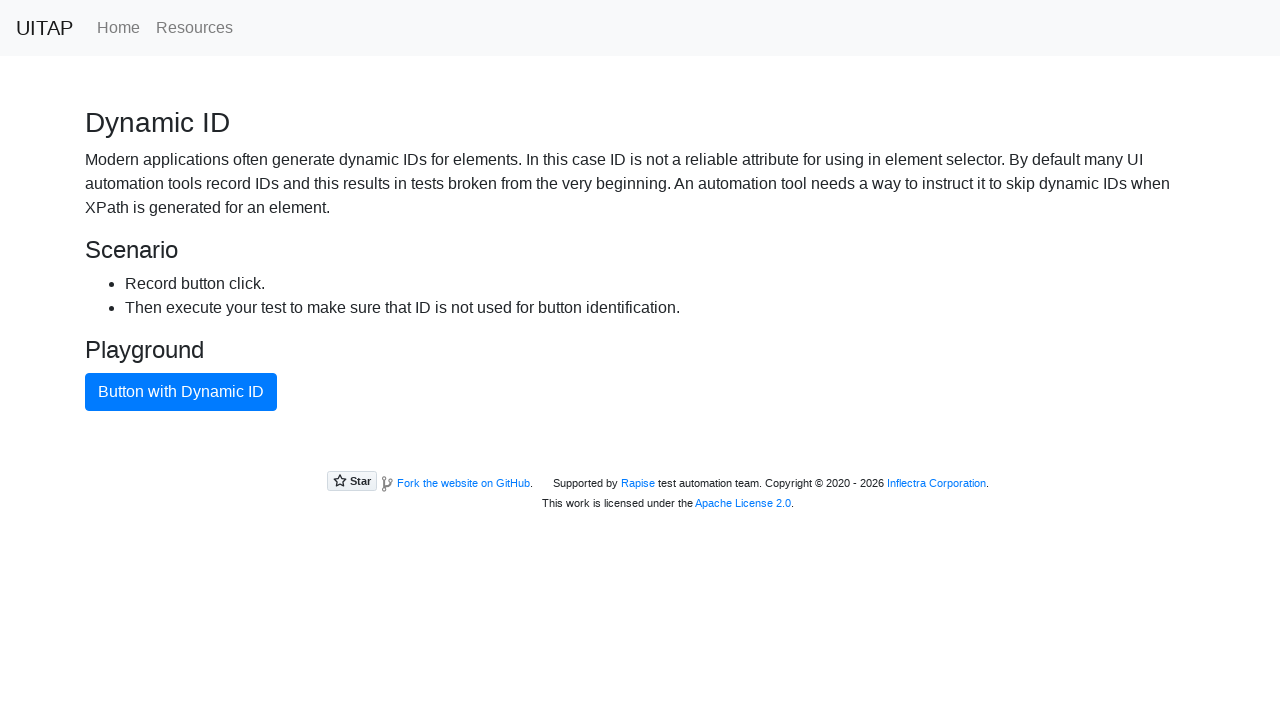

Navigated to UI Testing Playground dynamic ID page
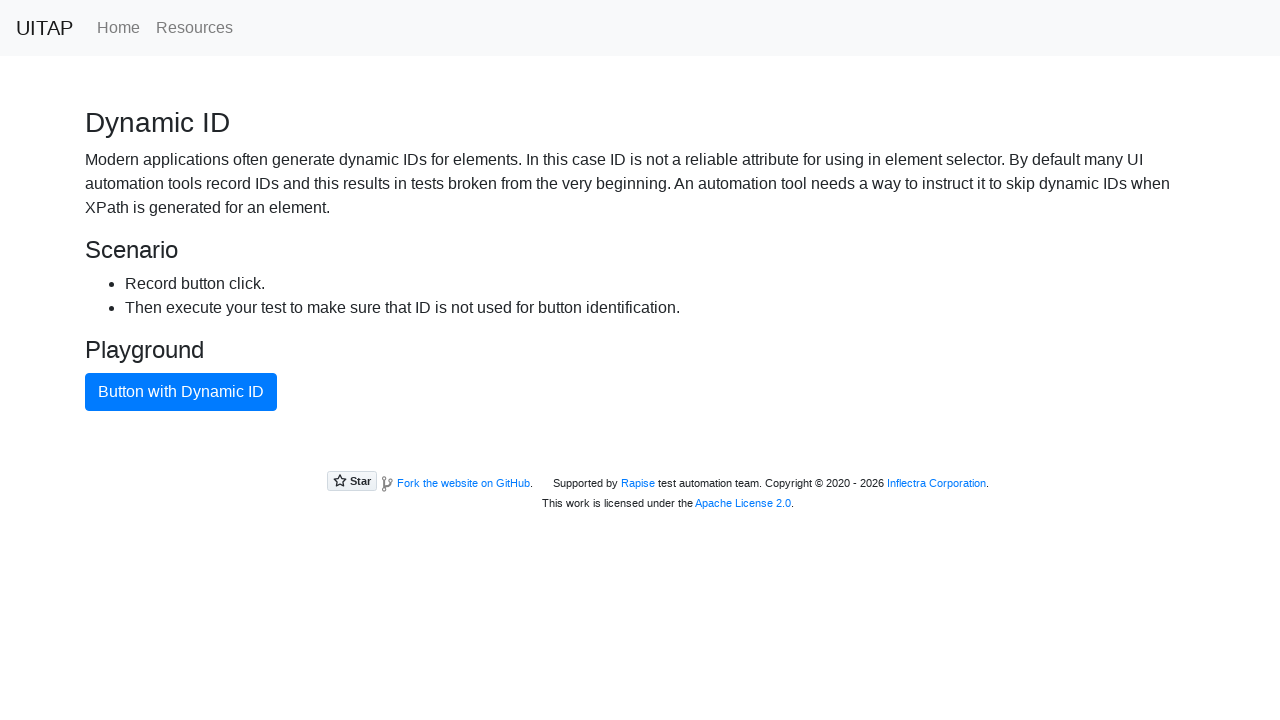

Clicked the blue primary button with dynamic ID using class selector at (181, 392) on button.btn-primary
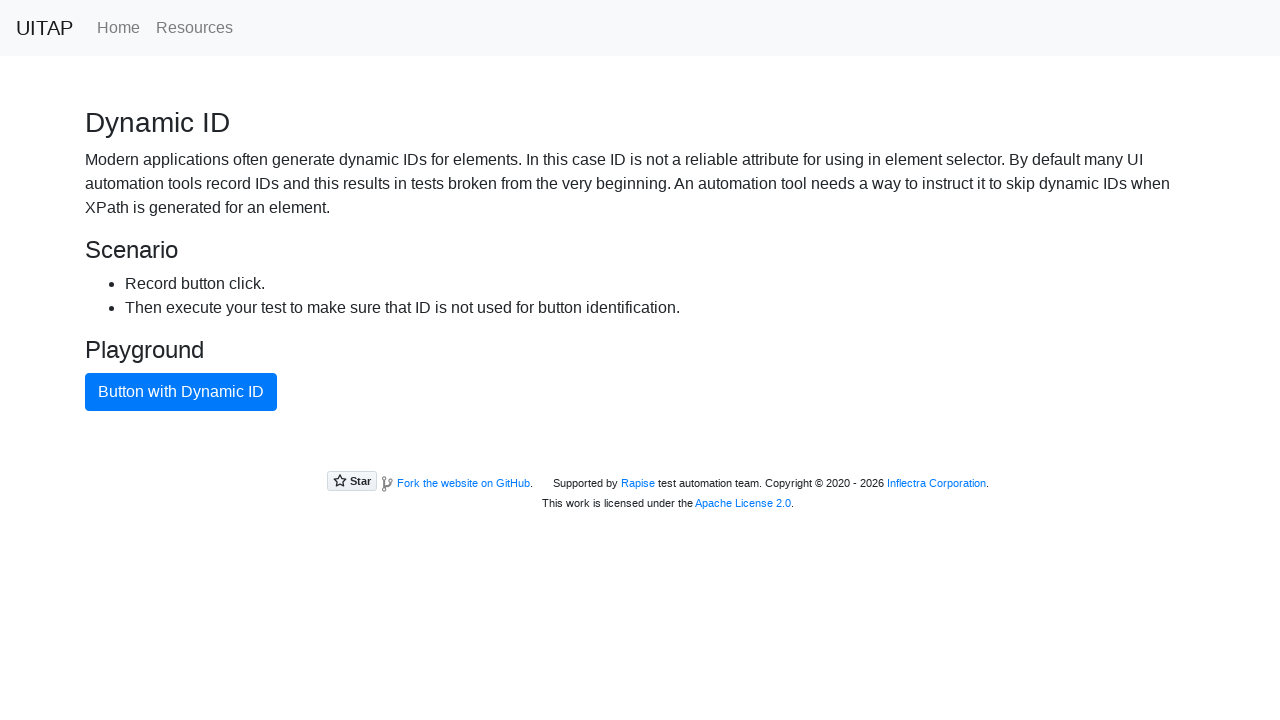

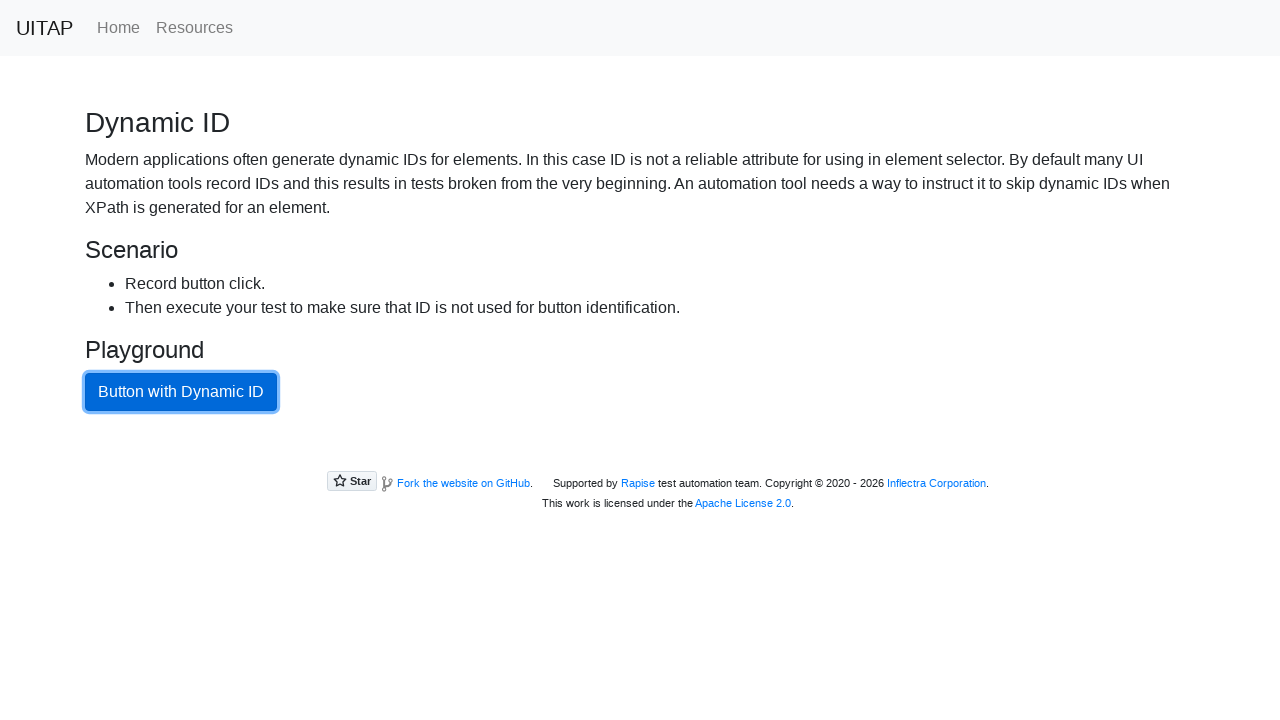